Tests dynamic table by locating Chrome browser details and refreshing the page multiple times

Starting URL: https://practice.expandtesting.com/dynamic-table

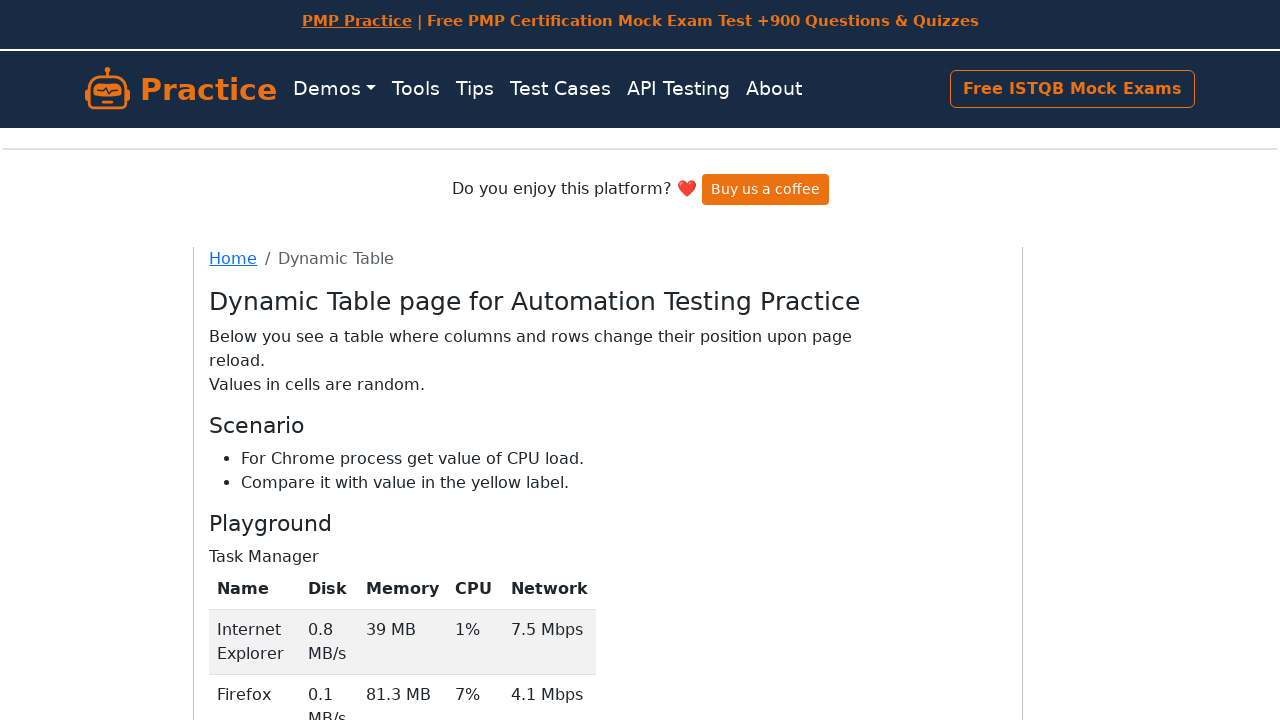

Waited for Chrome browser row to be visible in dynamic table
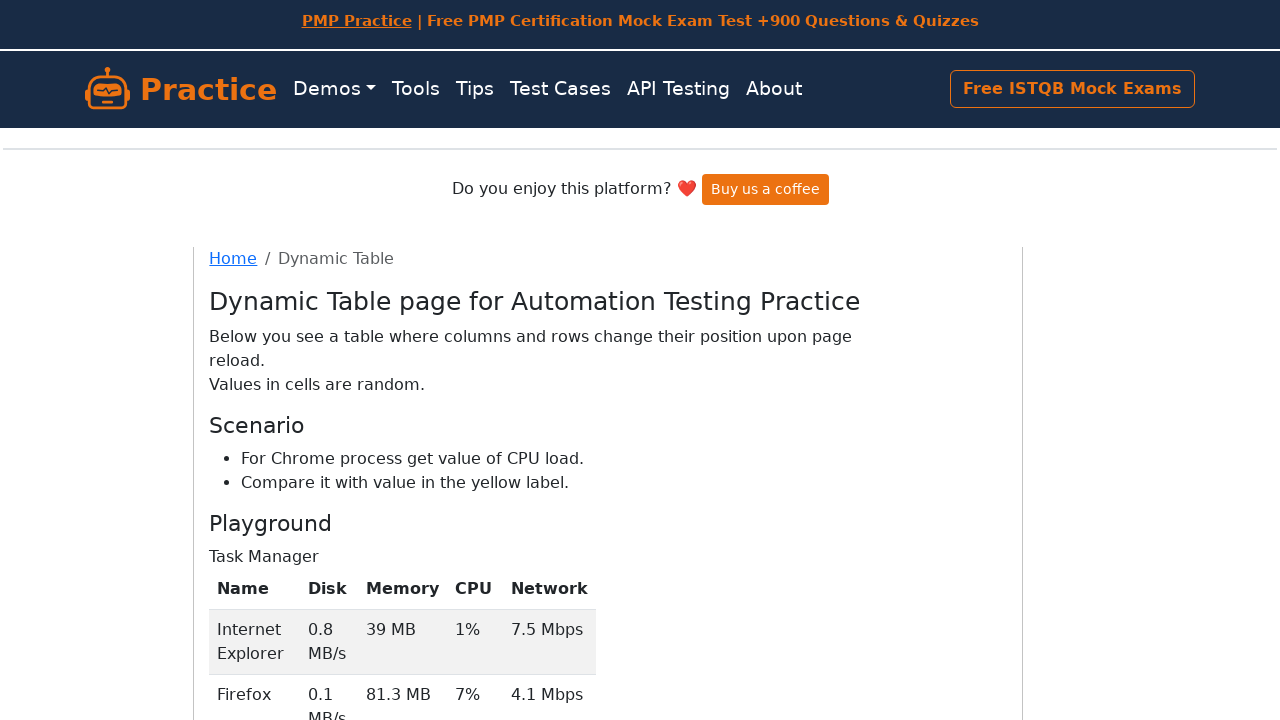

Refreshed the page to reload dynamic table
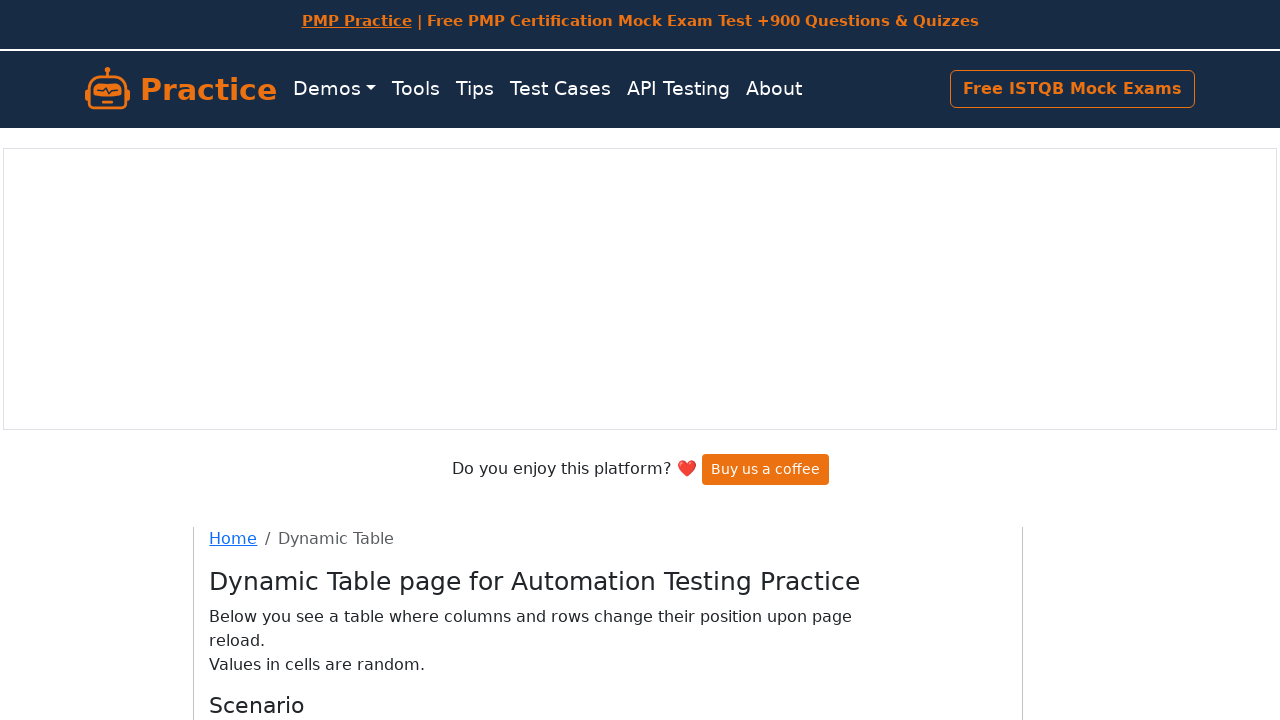

Waited for Chrome browser row to be visible in dynamic table
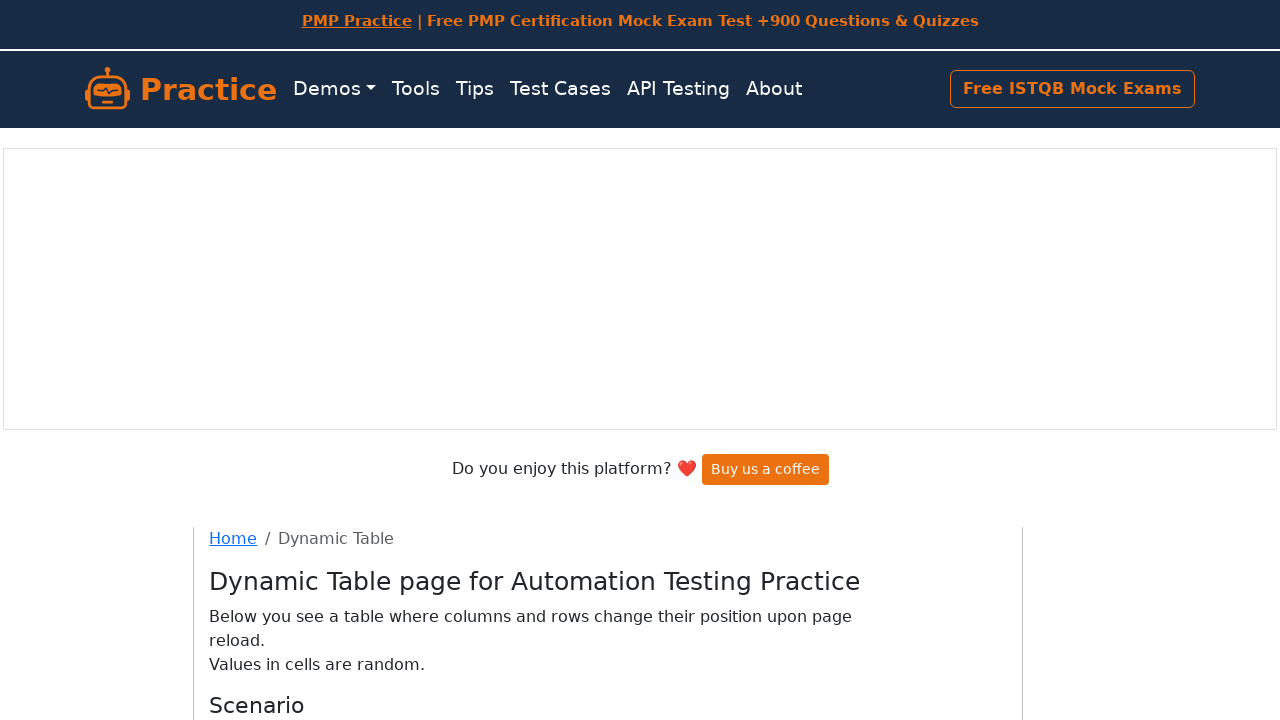

Refreshed the page to reload dynamic table
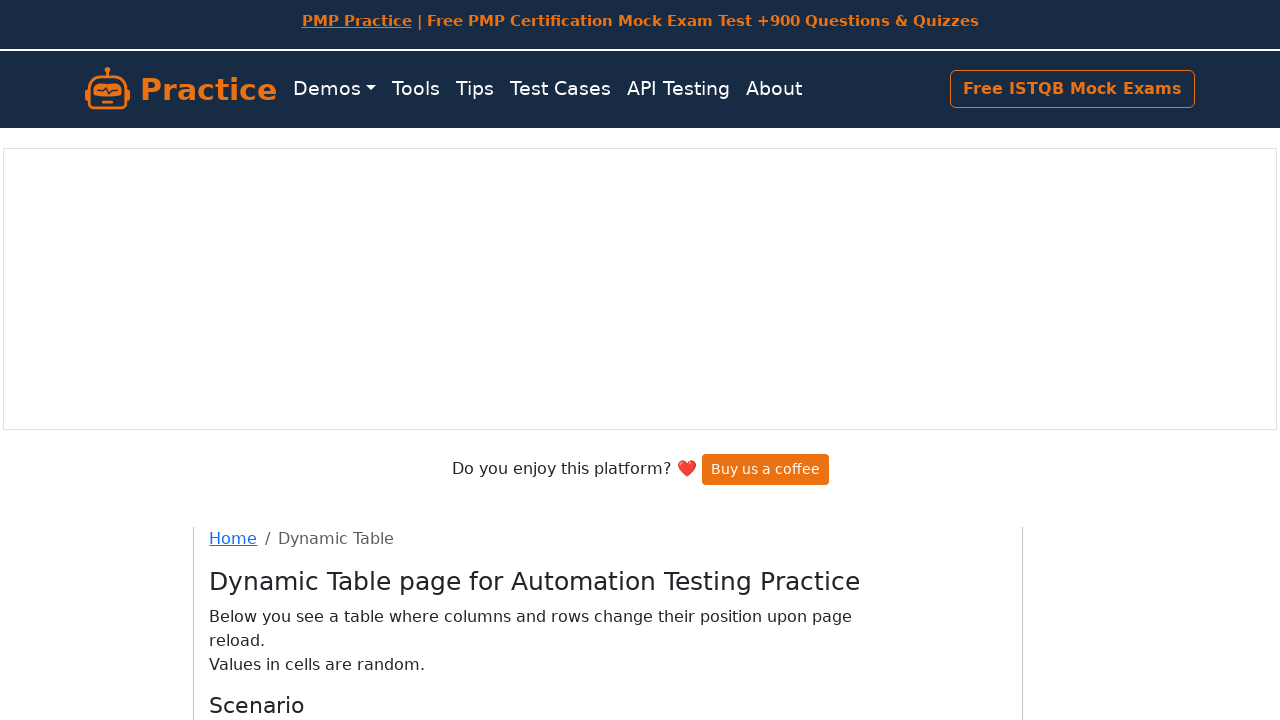

Waited for Chrome browser row to be visible in dynamic table
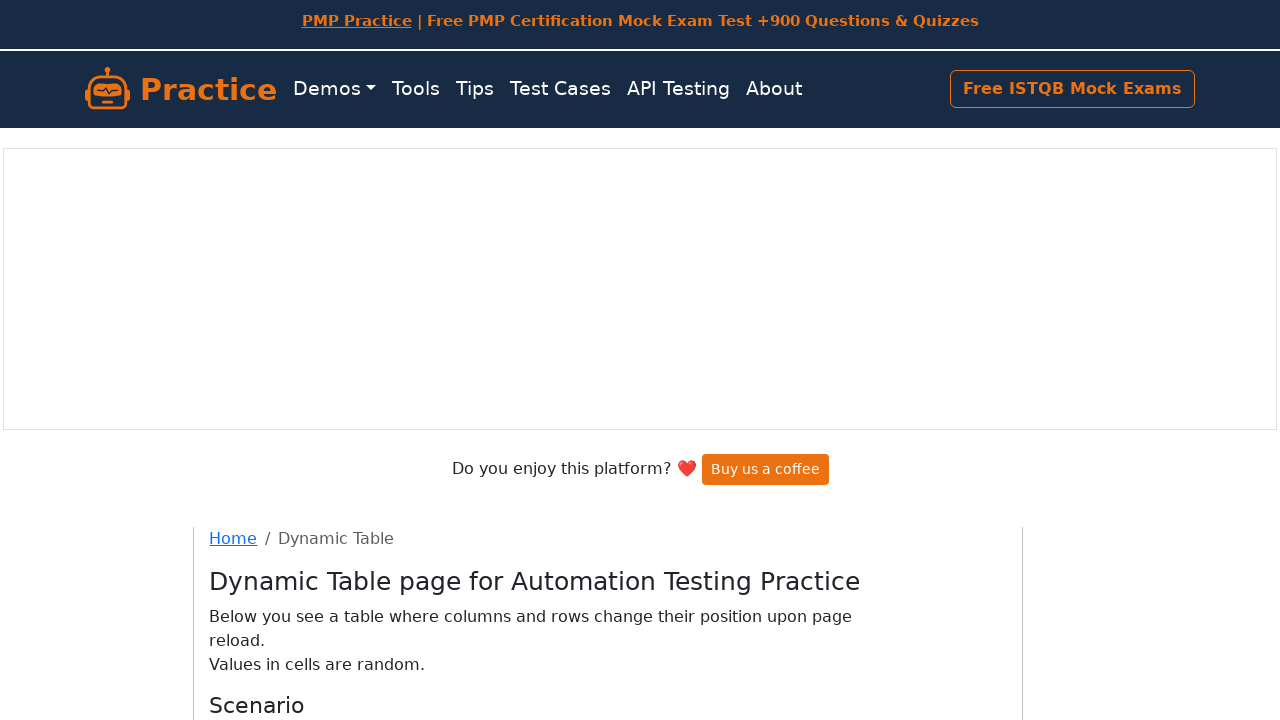

Refreshed the page to reload dynamic table
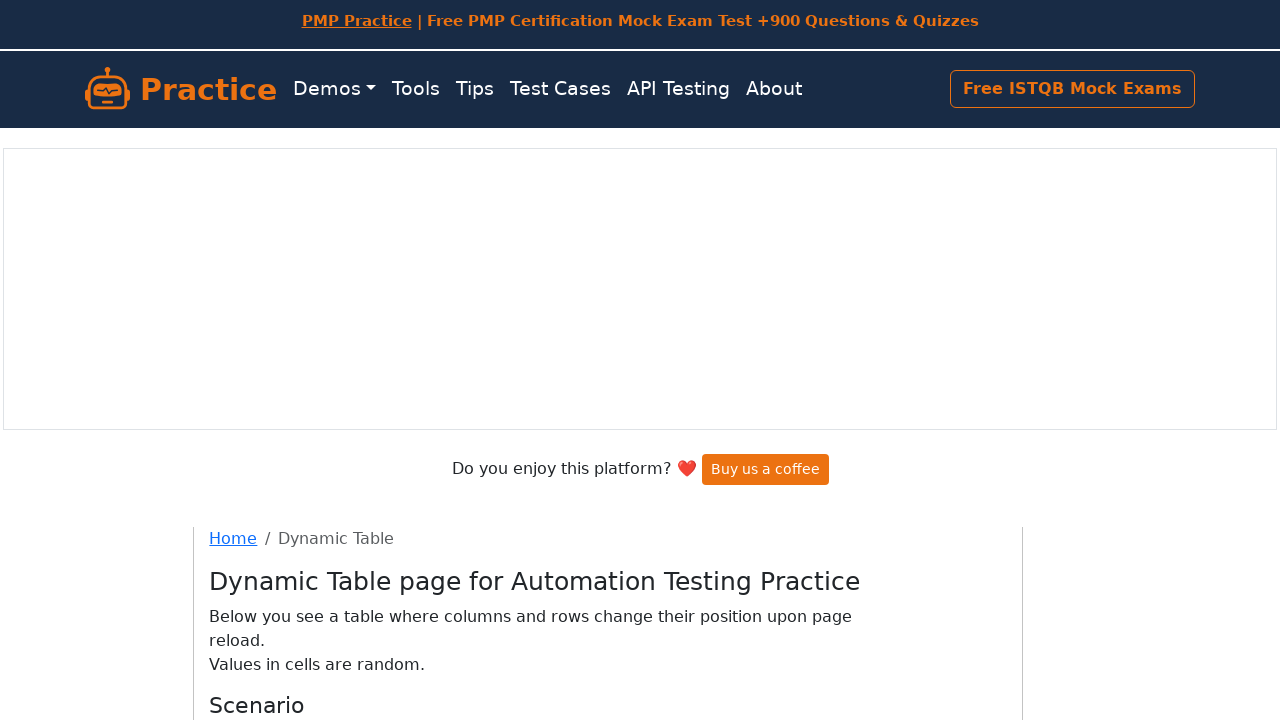

Waited for Chrome browser row to be visible in dynamic table
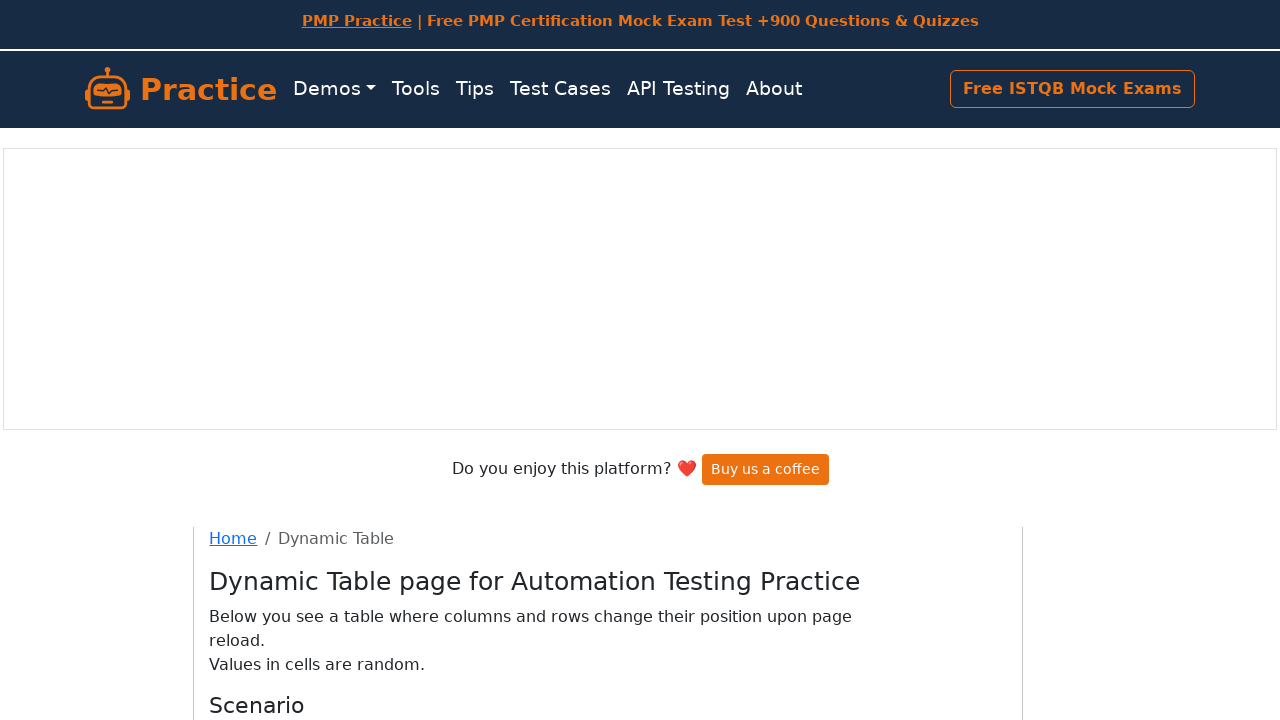

Refreshed the page to reload dynamic table
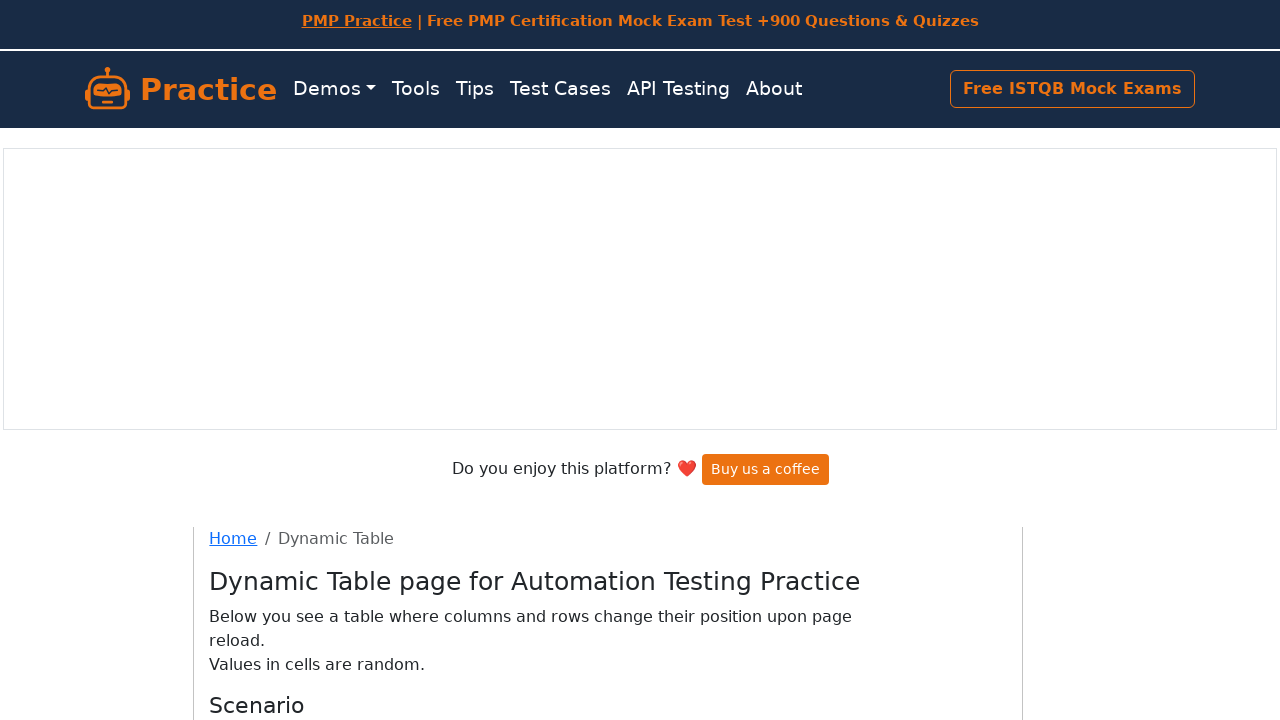

Waited for Chrome browser row to be visible in dynamic table
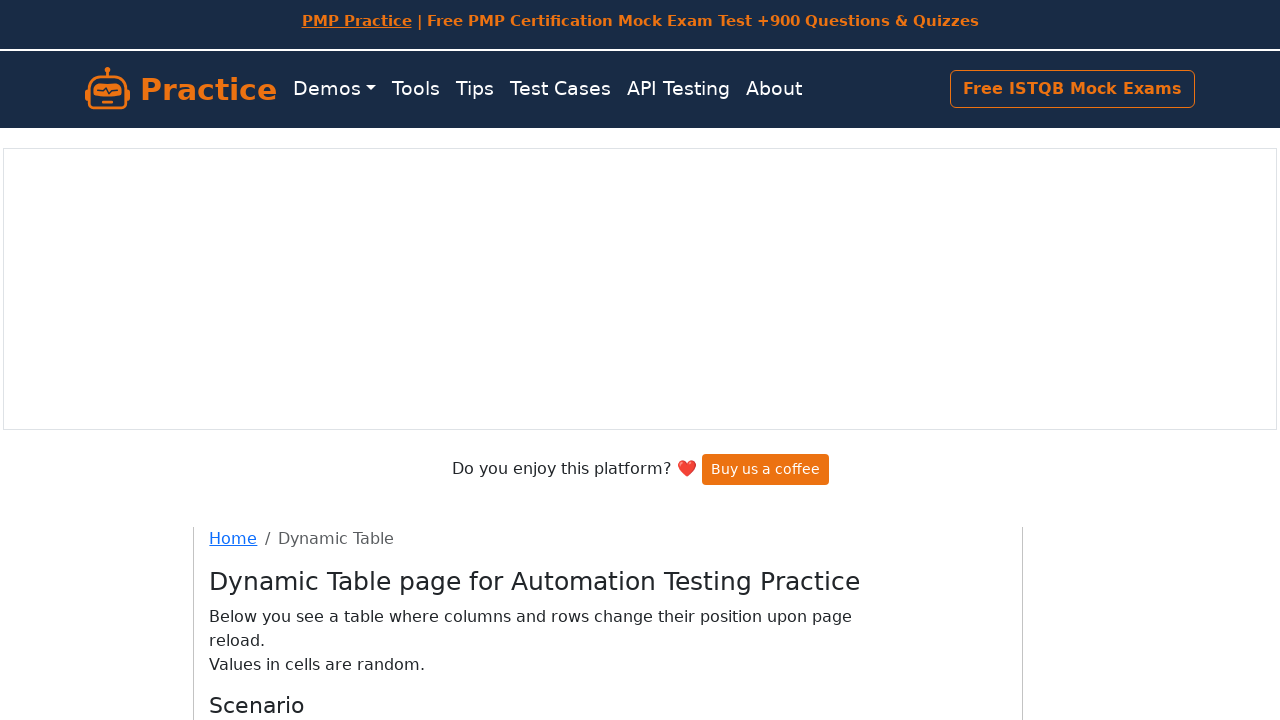

Refreshed the page to reload dynamic table
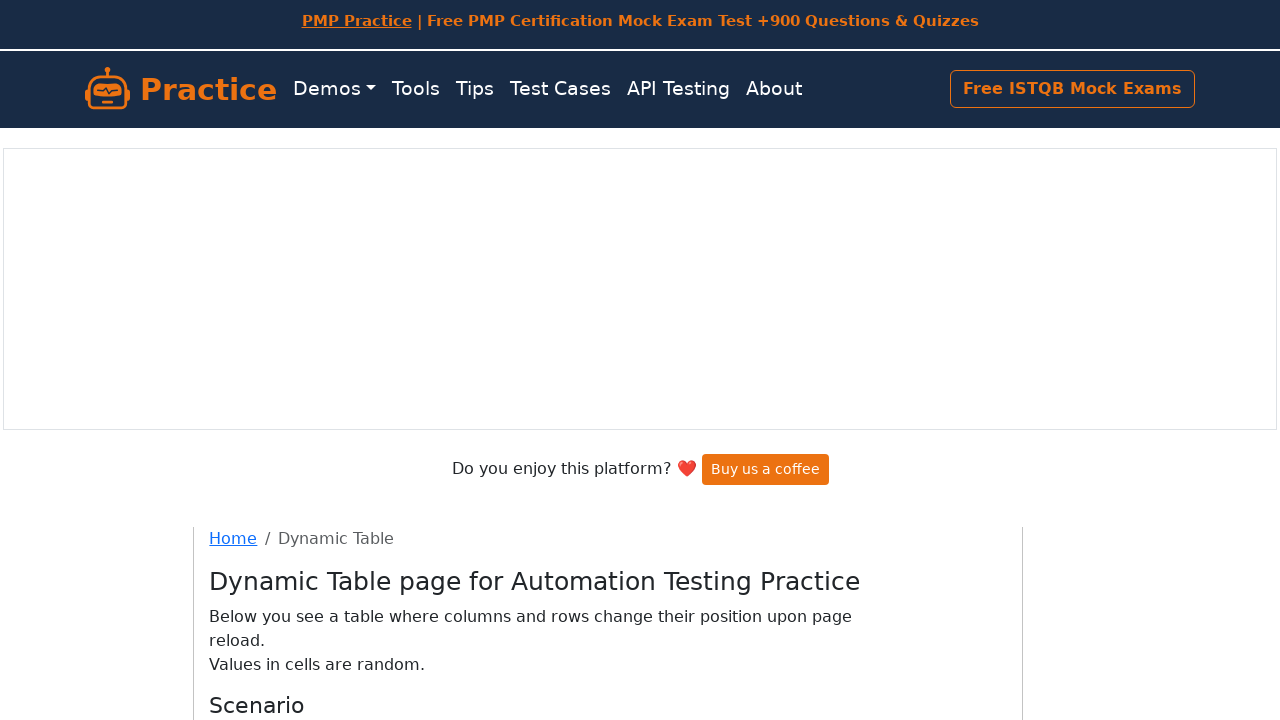

Waited for Chrome browser row to be visible in dynamic table
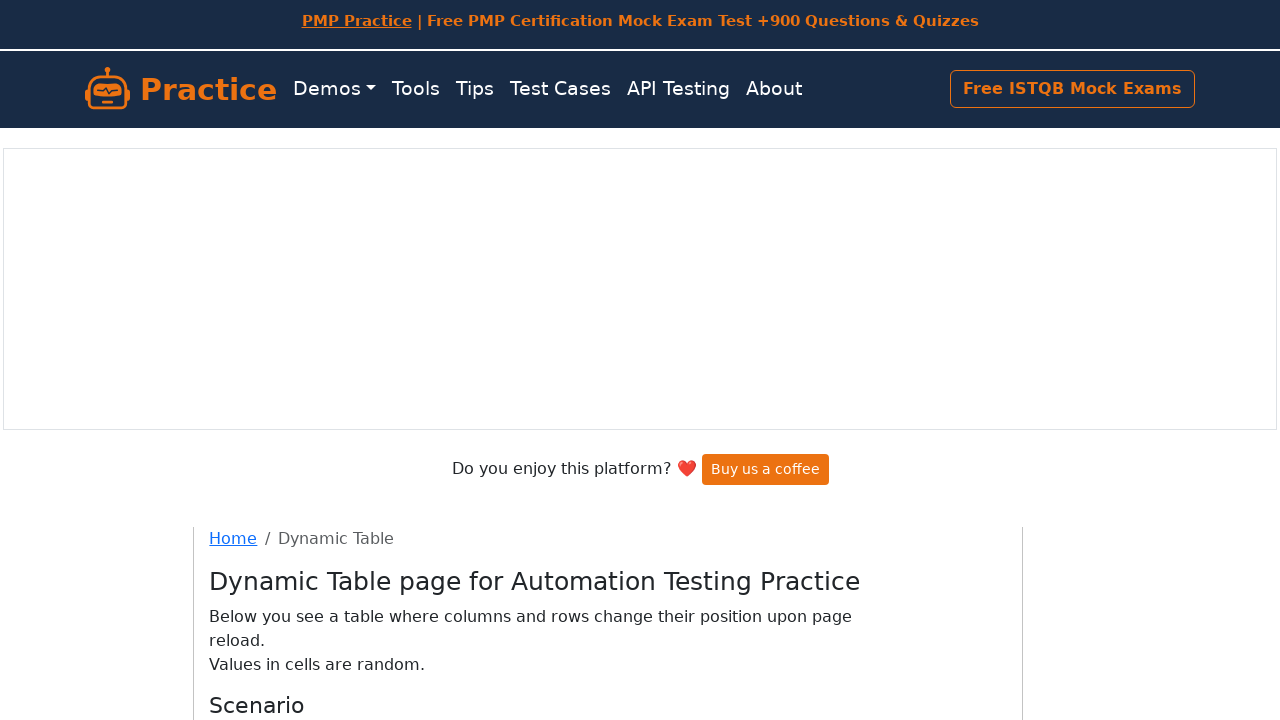

Refreshed the page to reload dynamic table
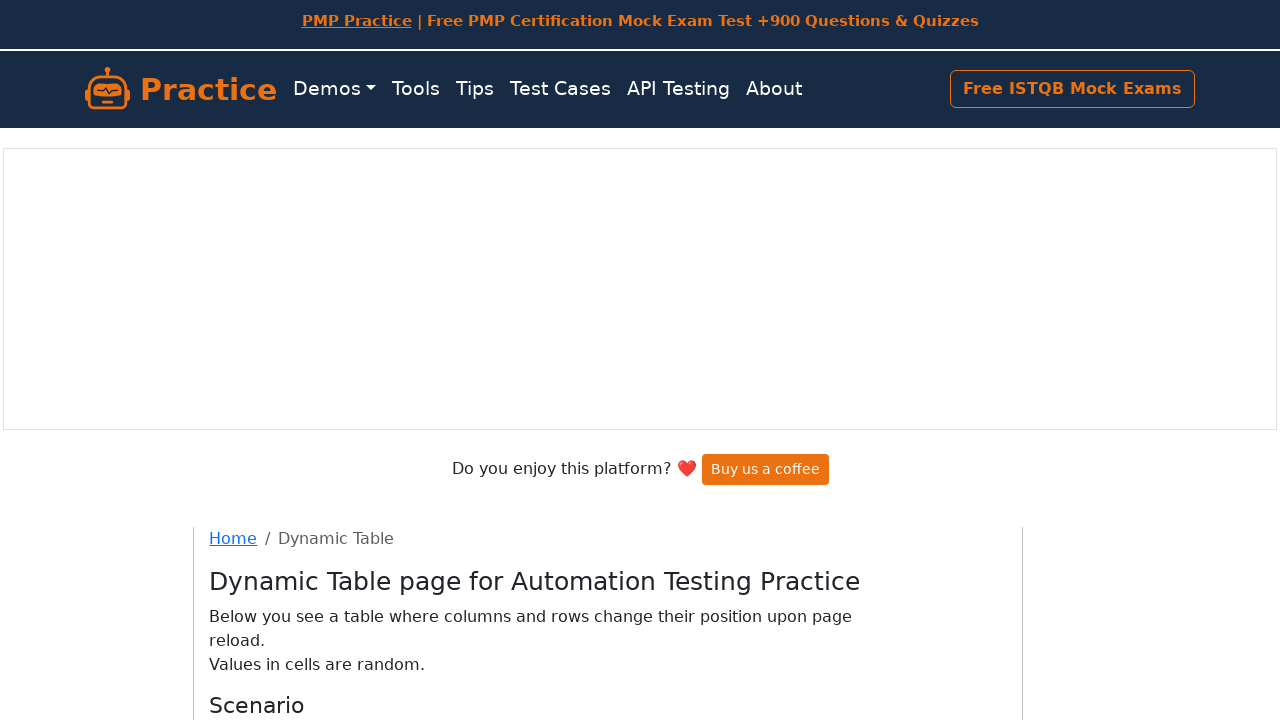

Waited for Chrome browser row to be visible in dynamic table
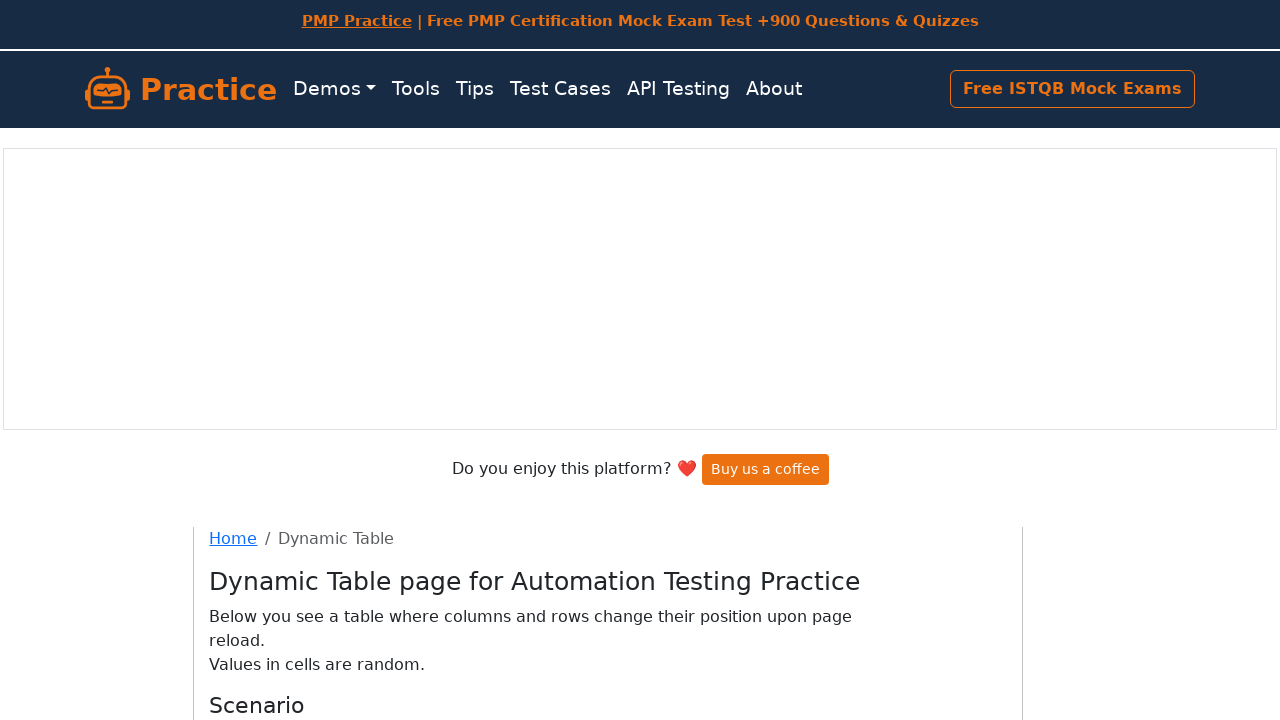

Refreshed the page to reload dynamic table
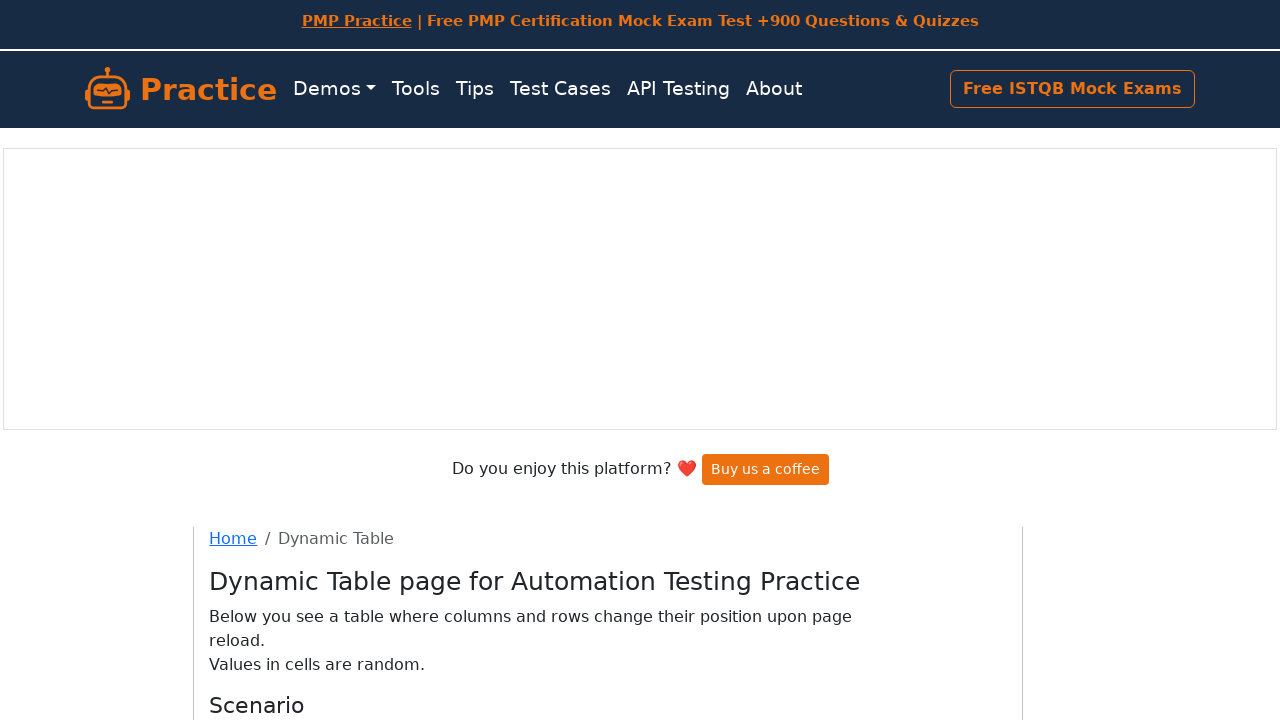

Waited for Chrome browser row to be visible in dynamic table
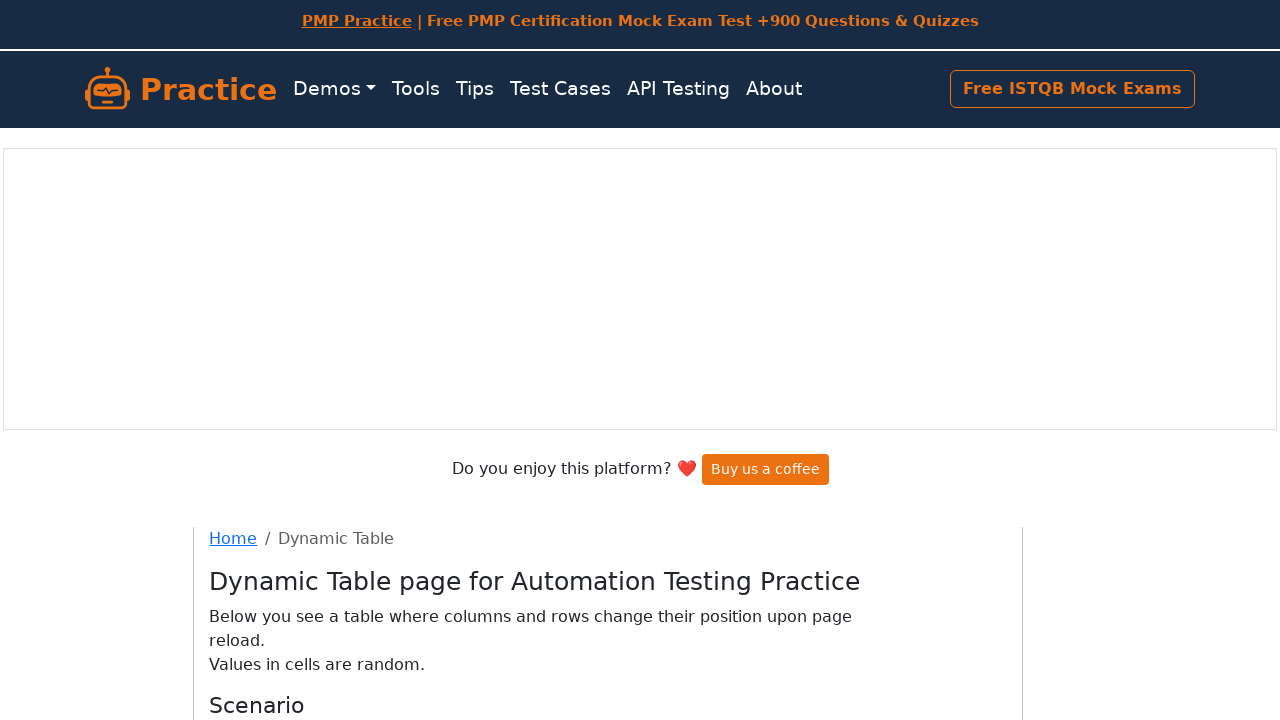

Refreshed the page to reload dynamic table
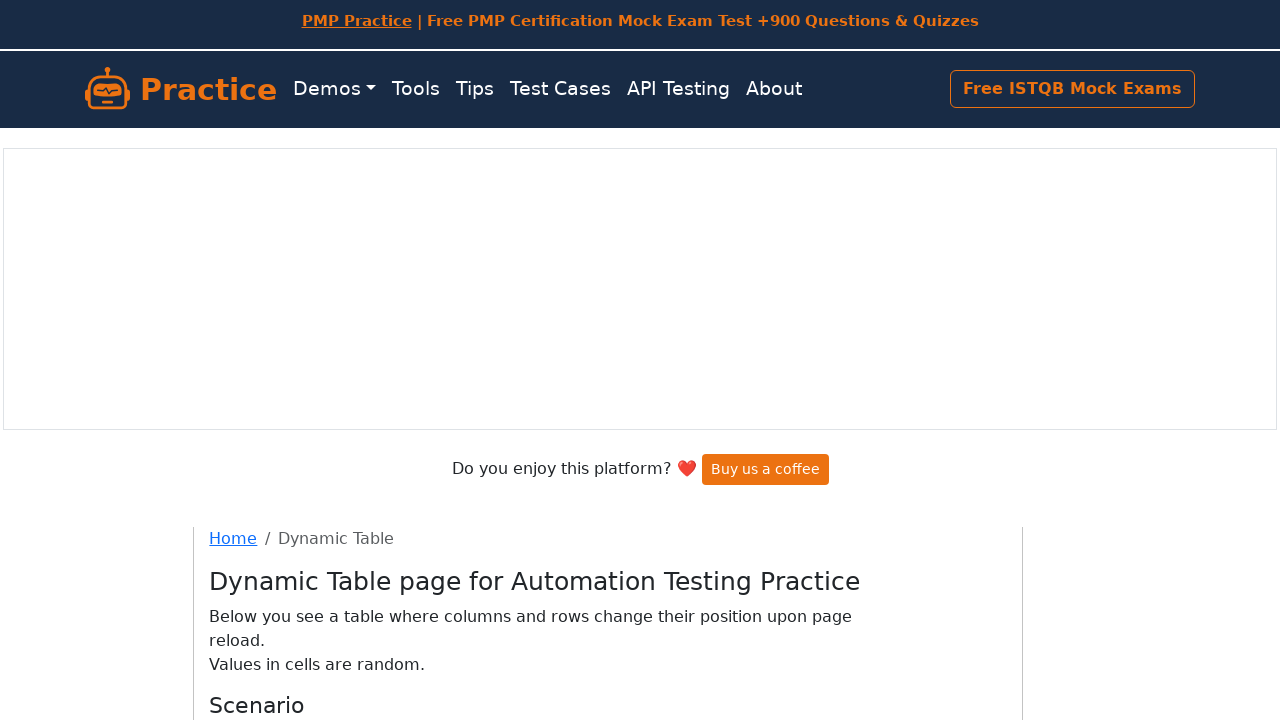

Waited for Chrome browser row to be visible in dynamic table
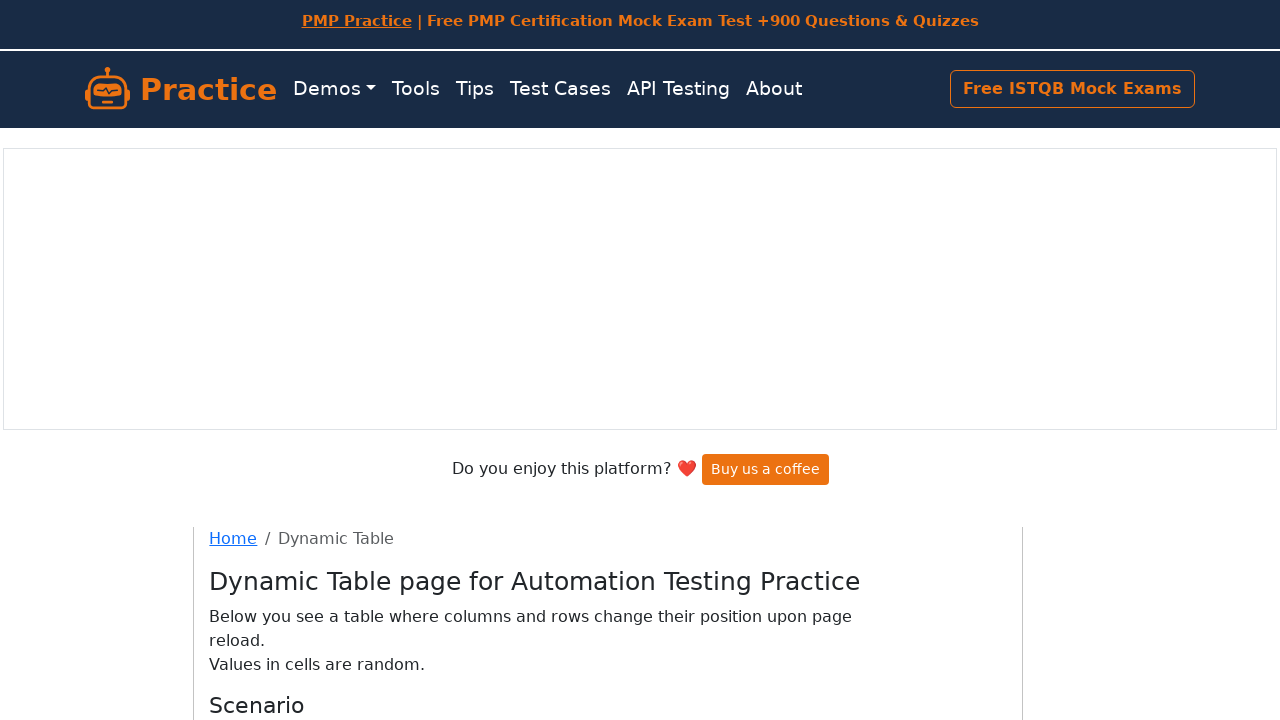

Refreshed the page to reload dynamic table
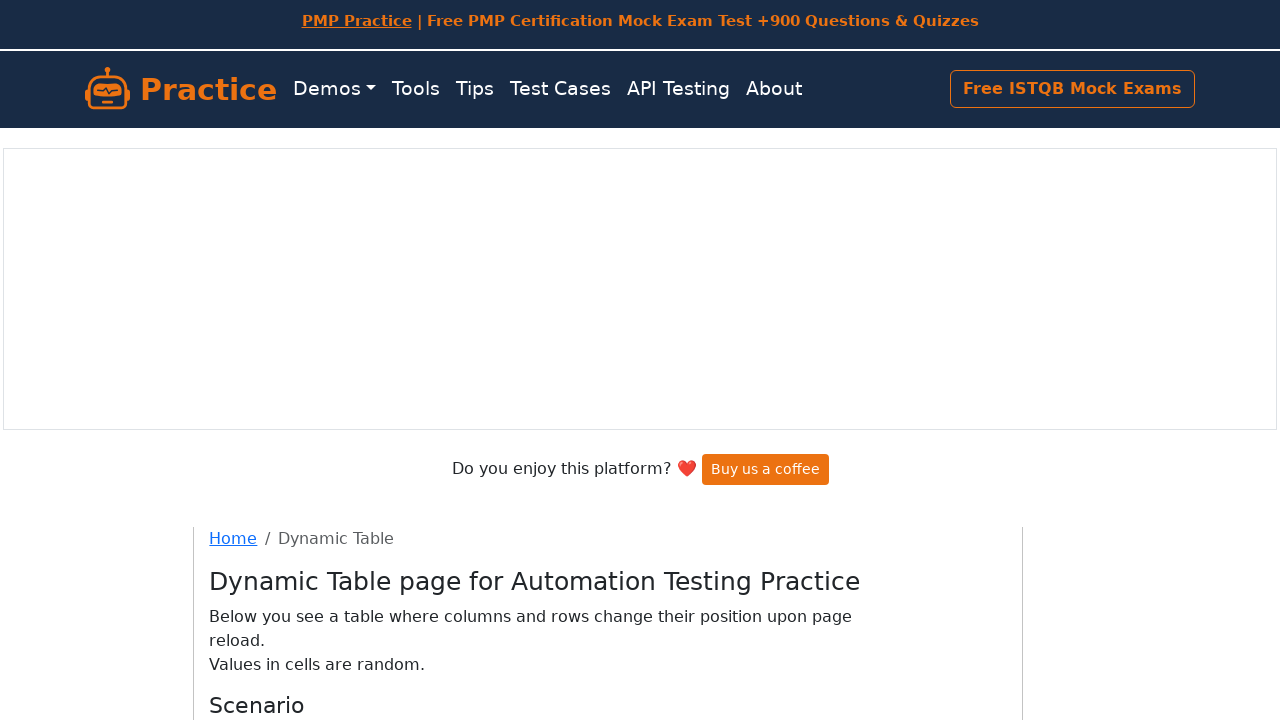

Waited for Chrome browser row to be visible in dynamic table
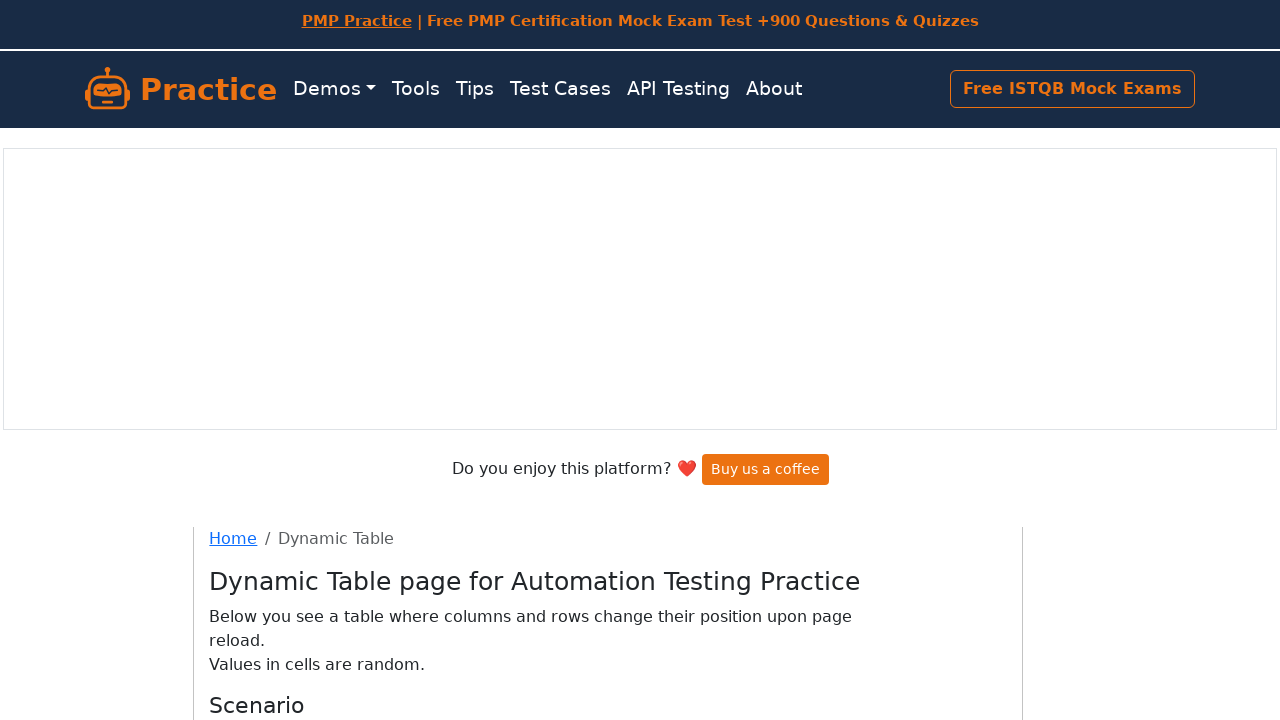

Refreshed the page to reload dynamic table
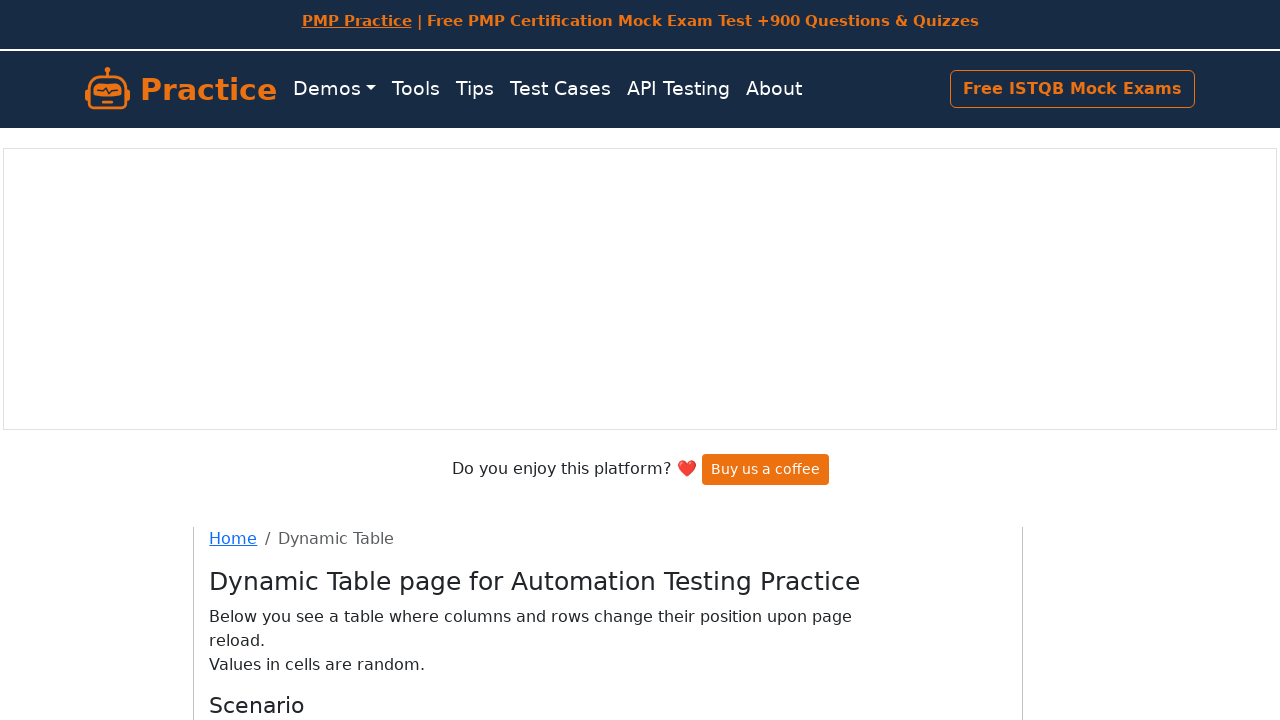

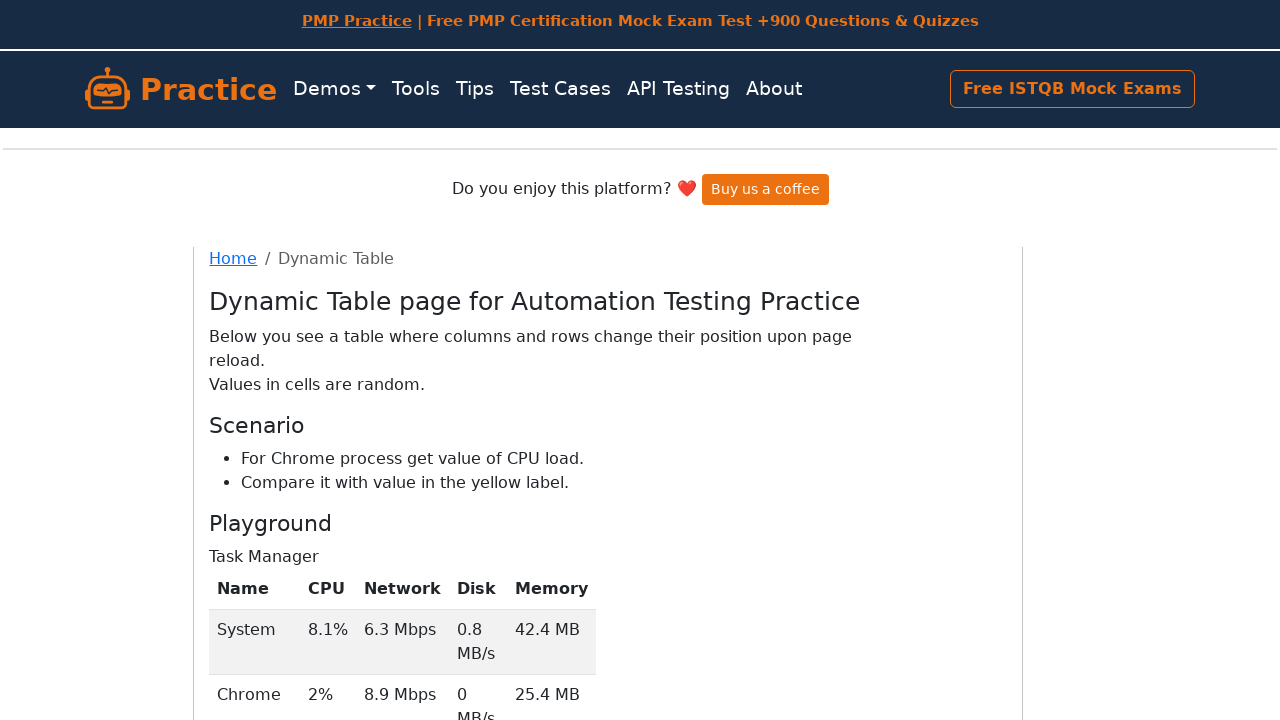